Tests the Text Box form validation by entering an invalid email format and verifying that the form shows an error state on the email field.

Starting URL: https://demoqa.com

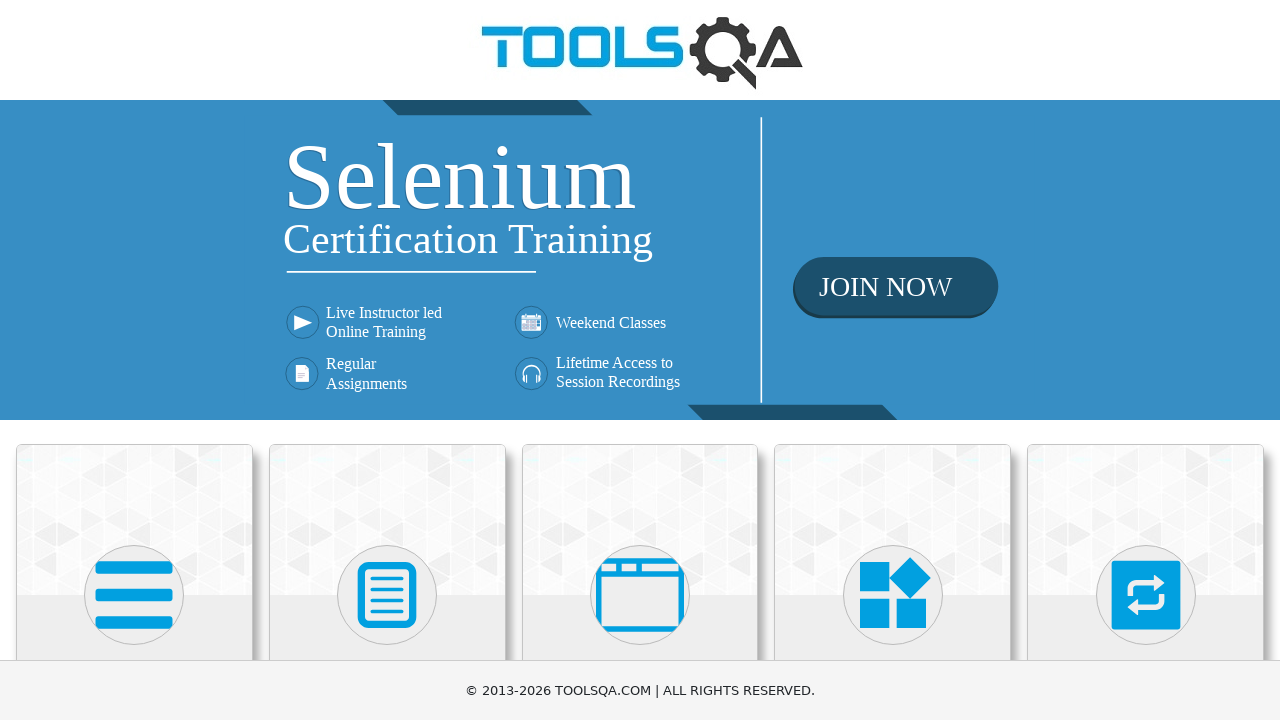

Clicked on Elements link at (134, 360) on h5 >> internal:has-text="Elements"i
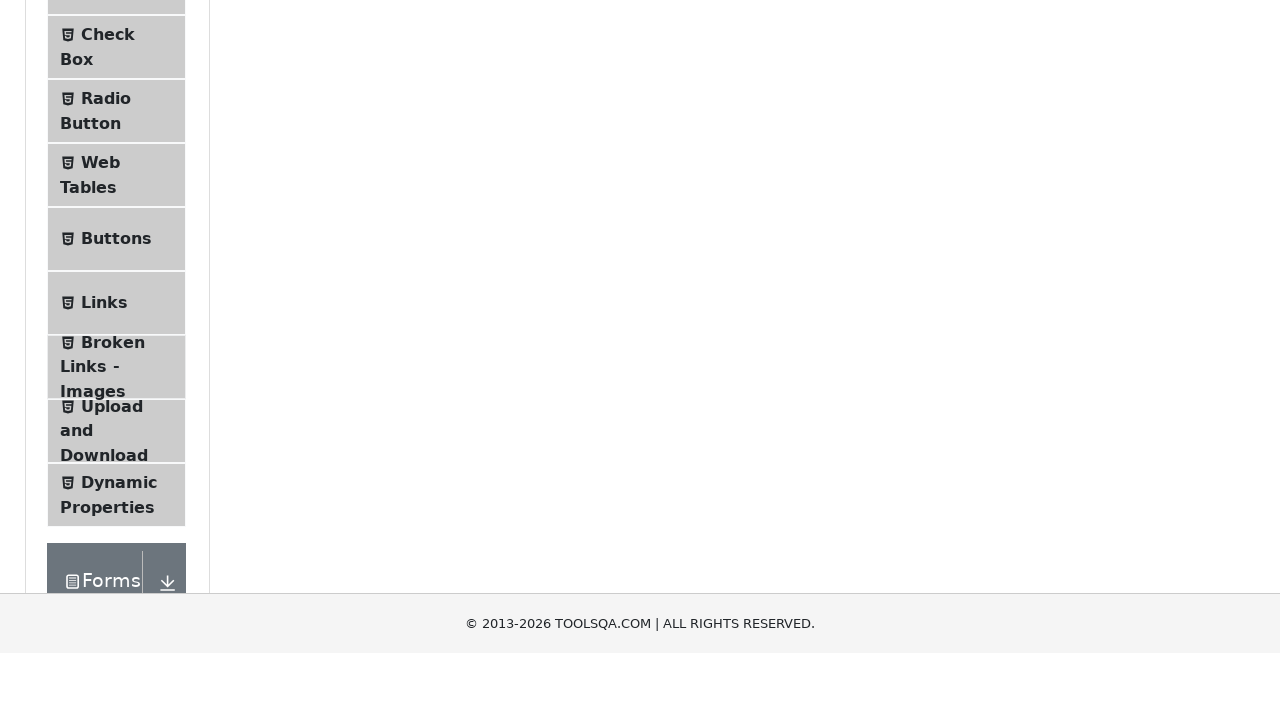

Clicked on Text Box option at (119, 261) on span.text >> internal:has-text="Text Box"i
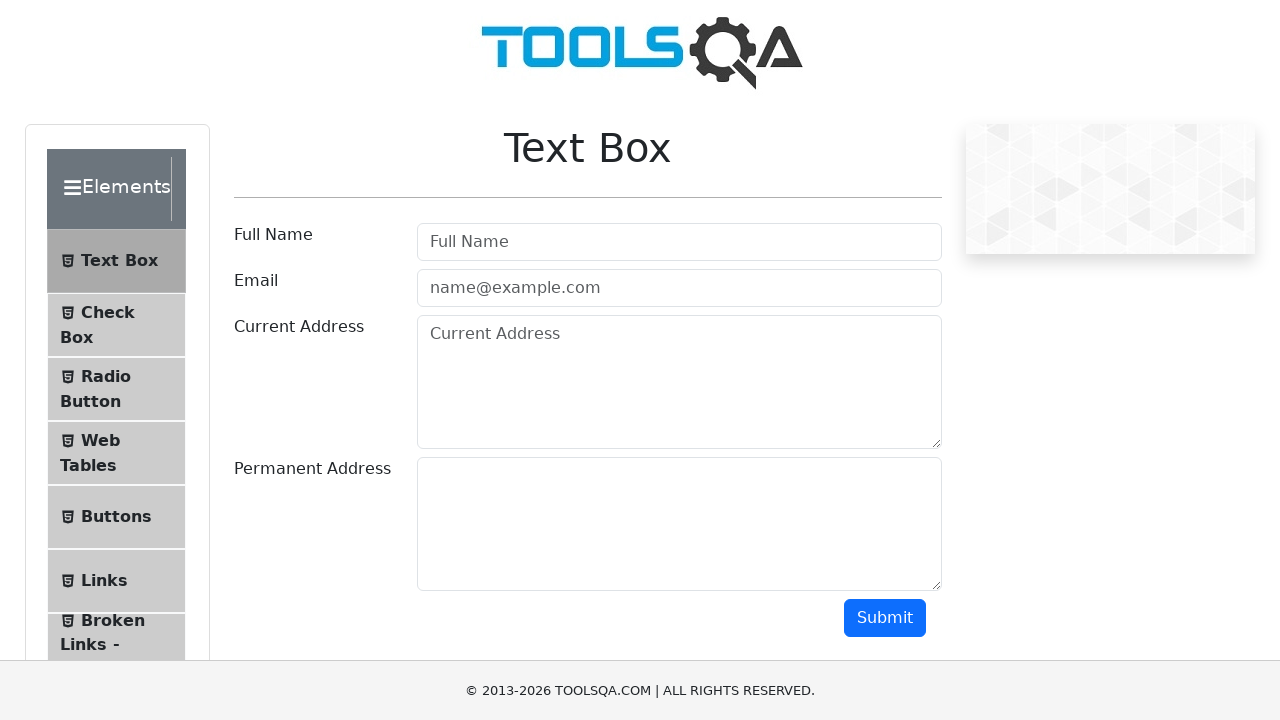

Text Box form fields loaded
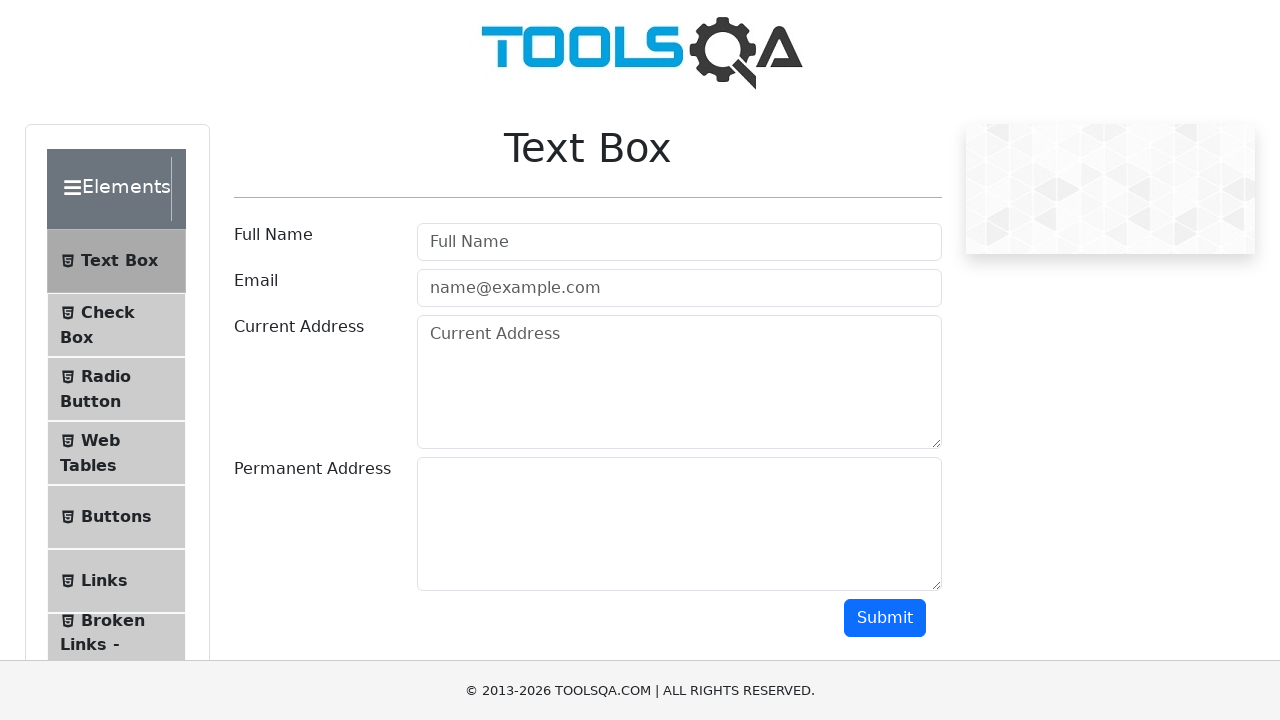

Filled Full Name field with 'Test Name' on input[id="userName"]
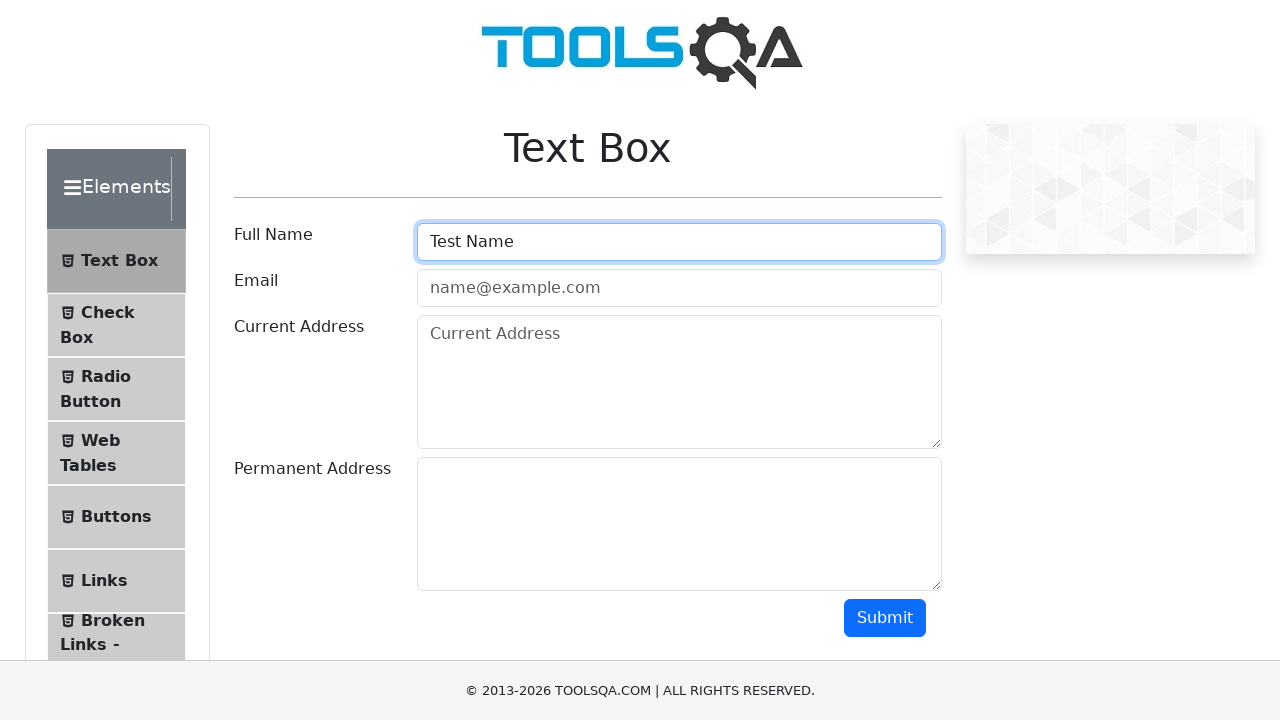

Filled Email field with invalid email 'test' on input[id="userEmail"]
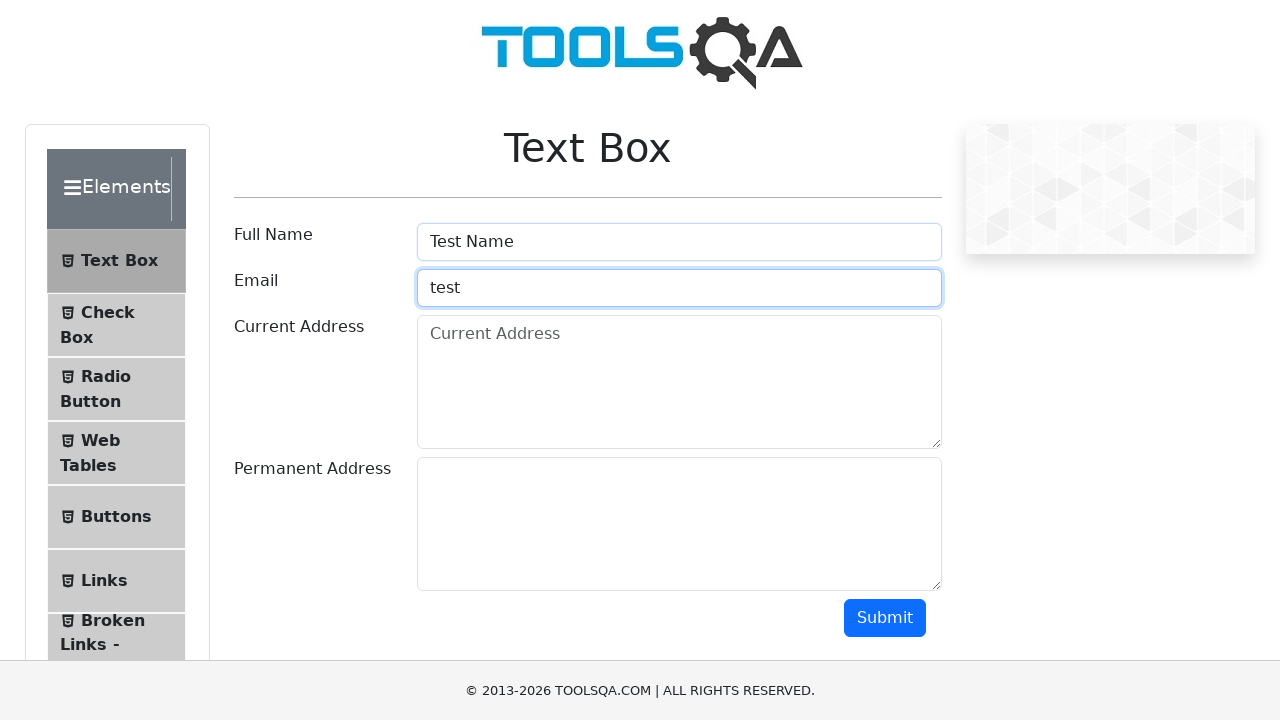

Filled Current Address field with 'Test Location' on textarea[id="currentAddress"]
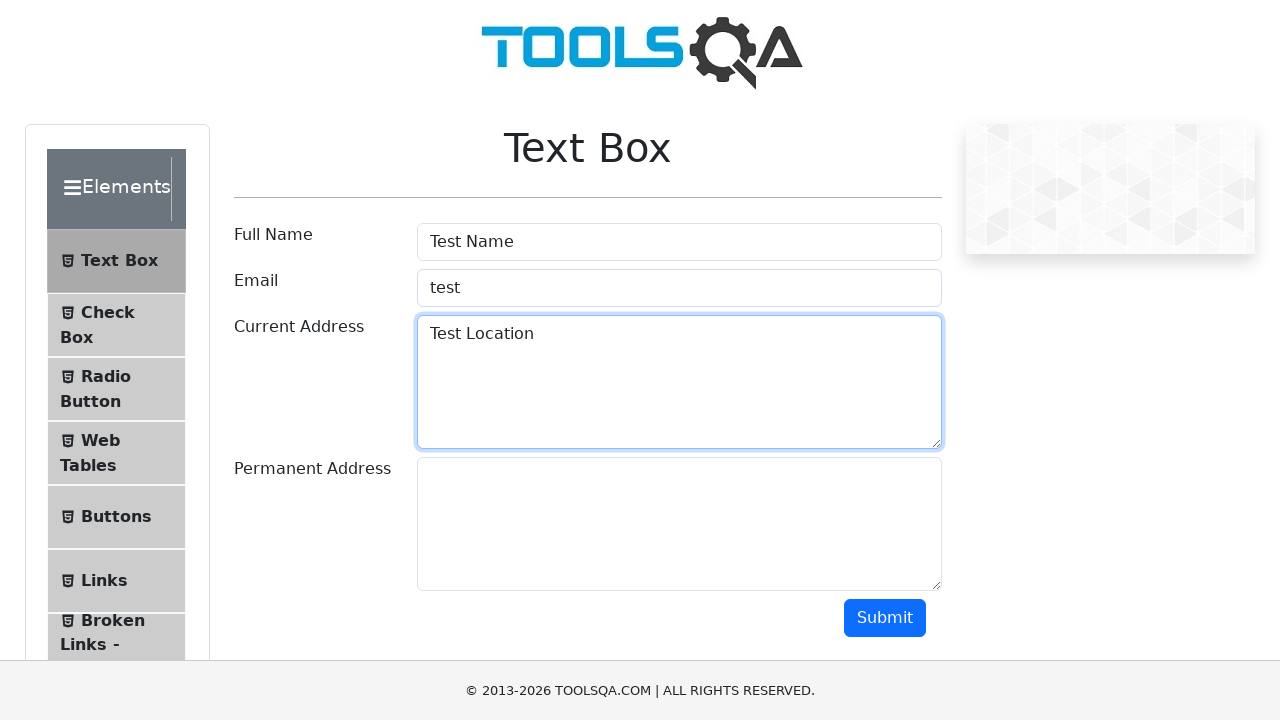

Filled Permanent Address field with 'Test Location' on textarea[id="permanentAddress"]
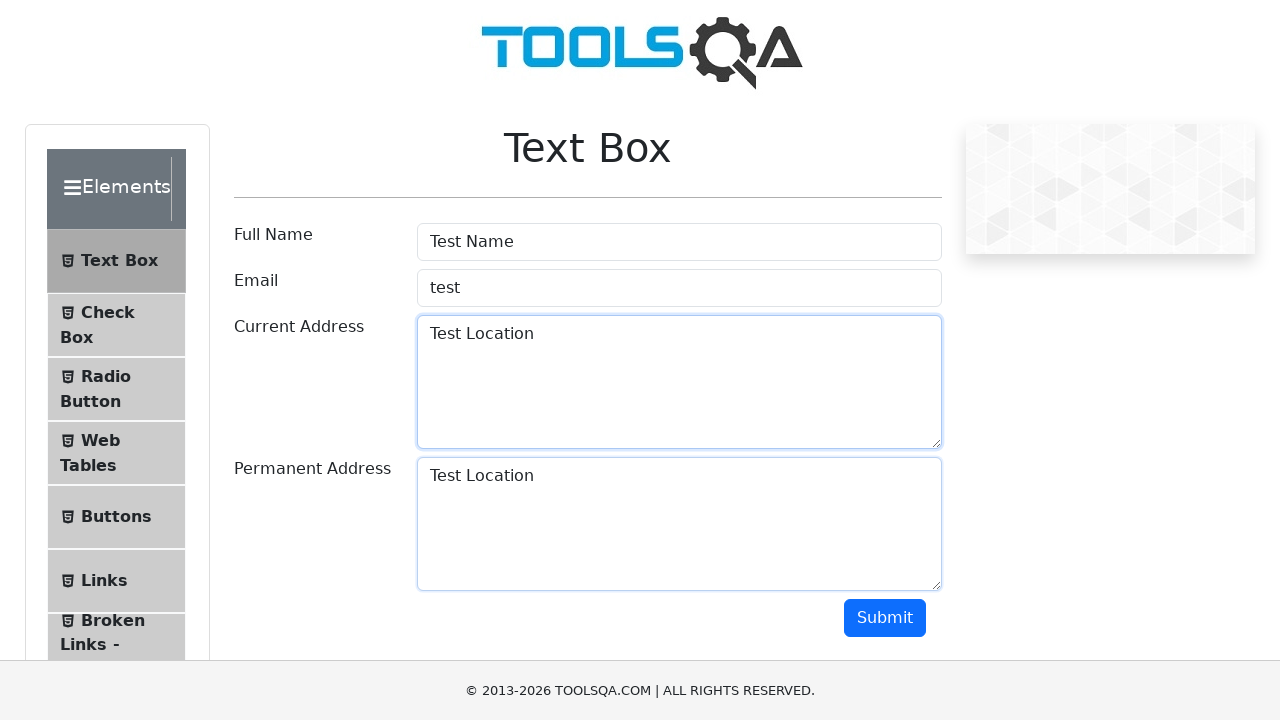

Clicked Submit button at (885, 618) on button[id="submit"]
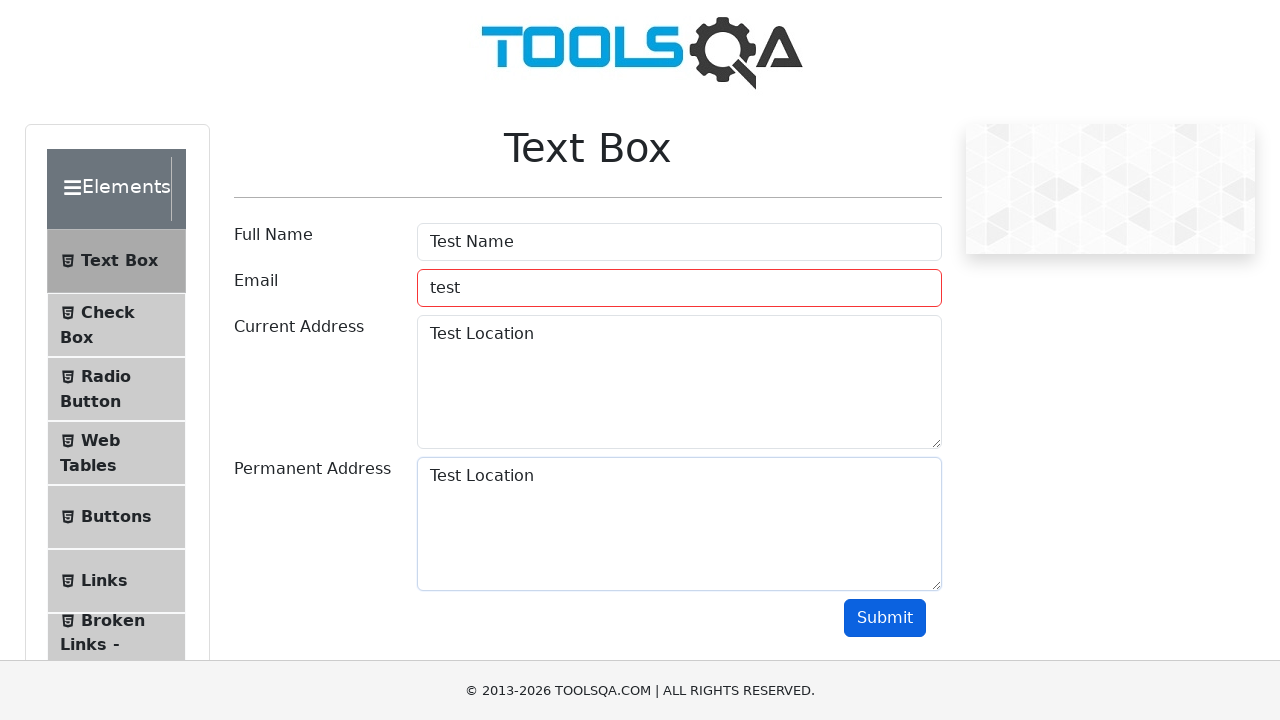

Email field shows error state indicating invalid email format
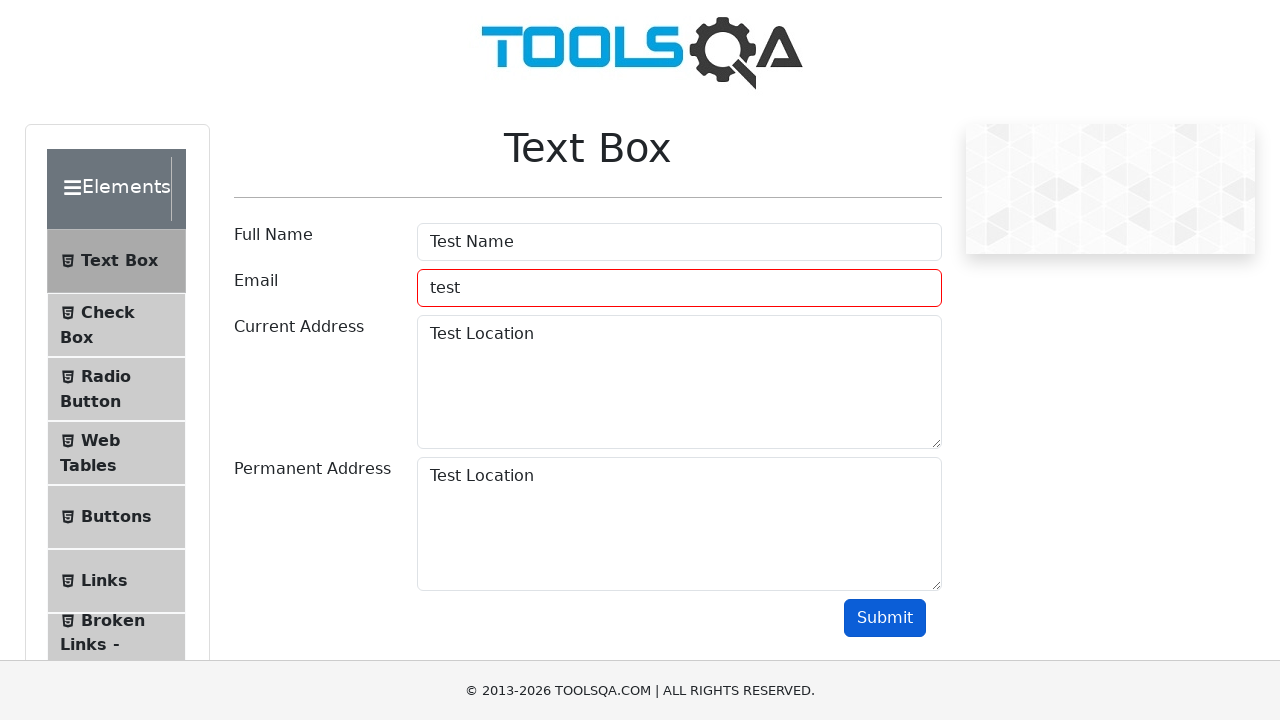

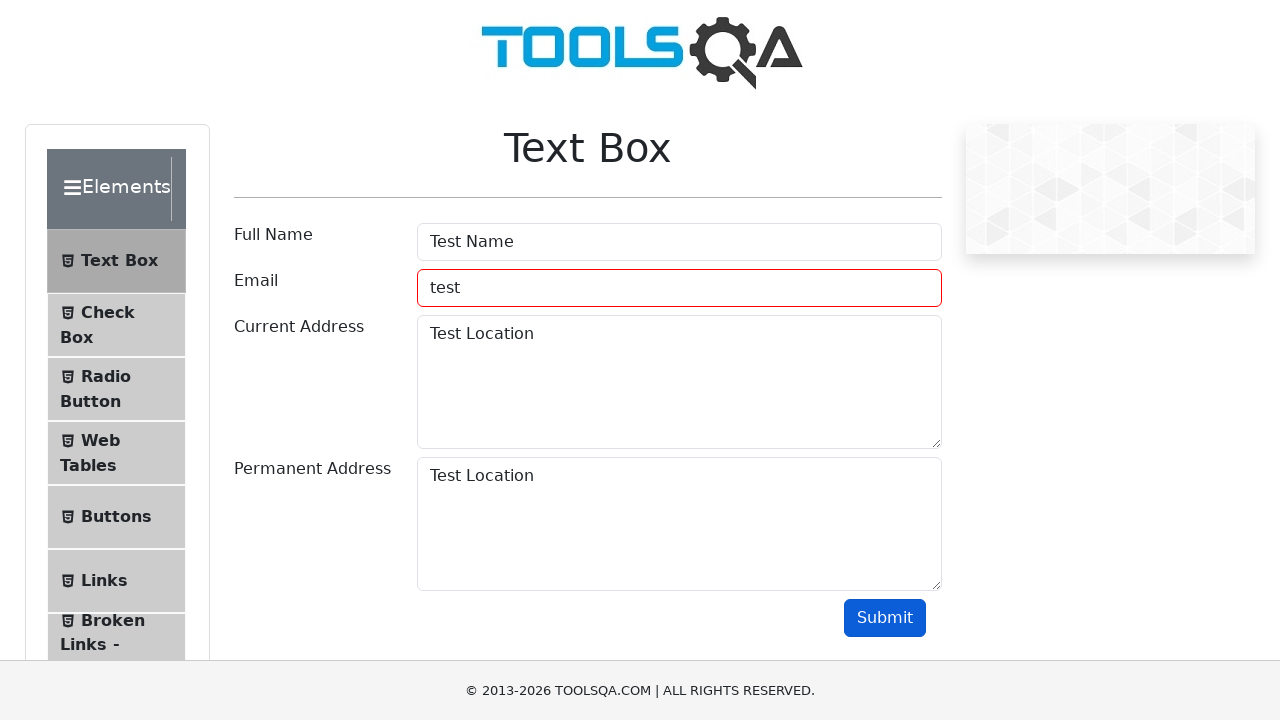